Navigates to Python.org homepage and verifies that upcoming events section is displayed with event times and names

Starting URL: https://www.python.org

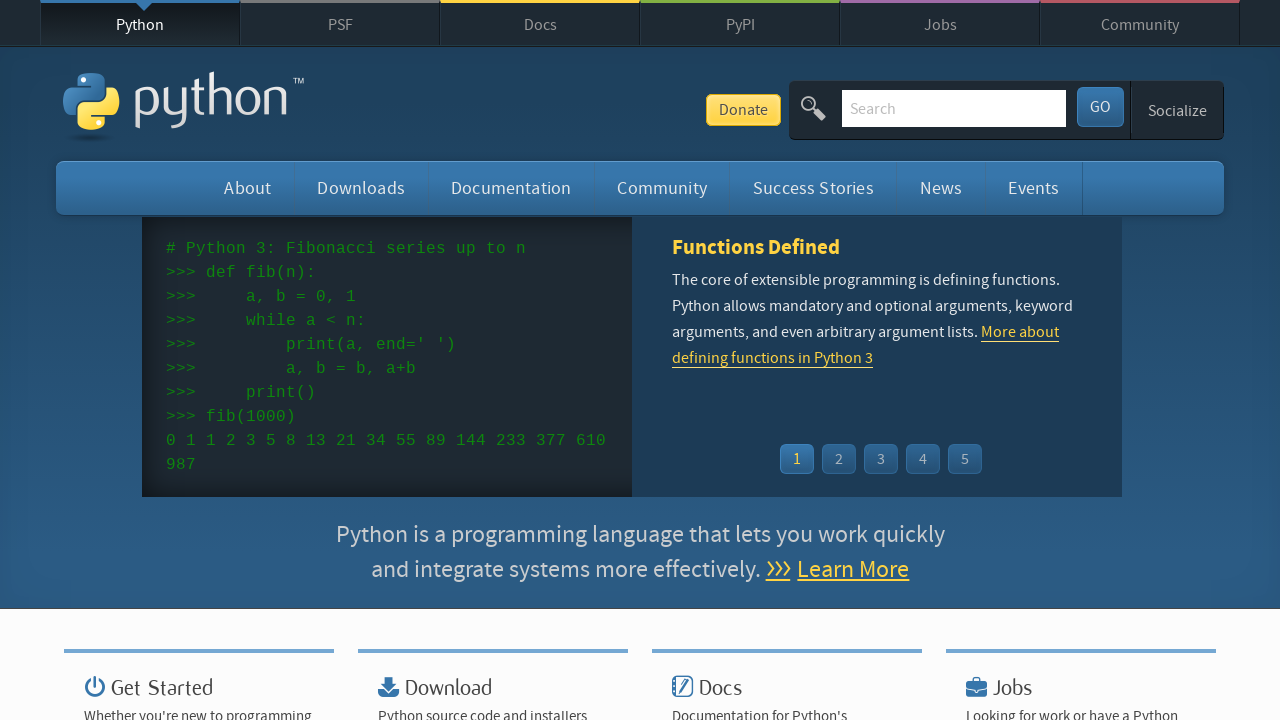

Navigated to Python.org homepage
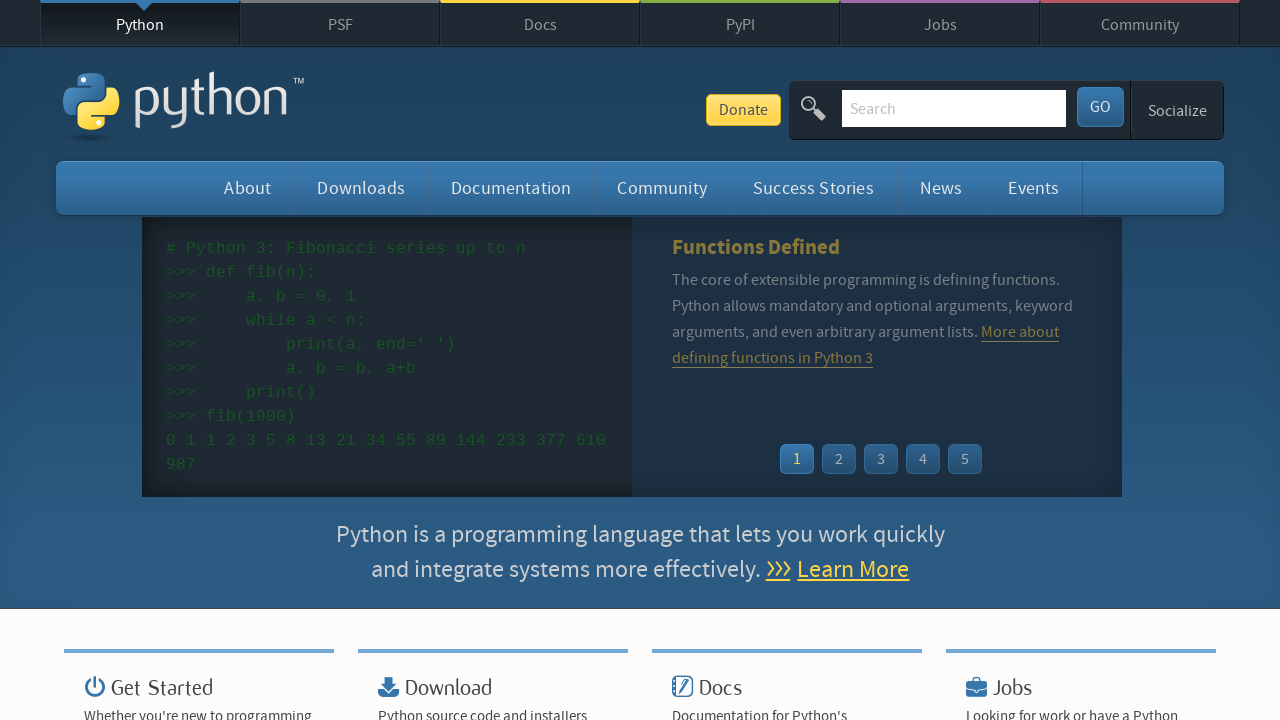

Upcoming events section loaded
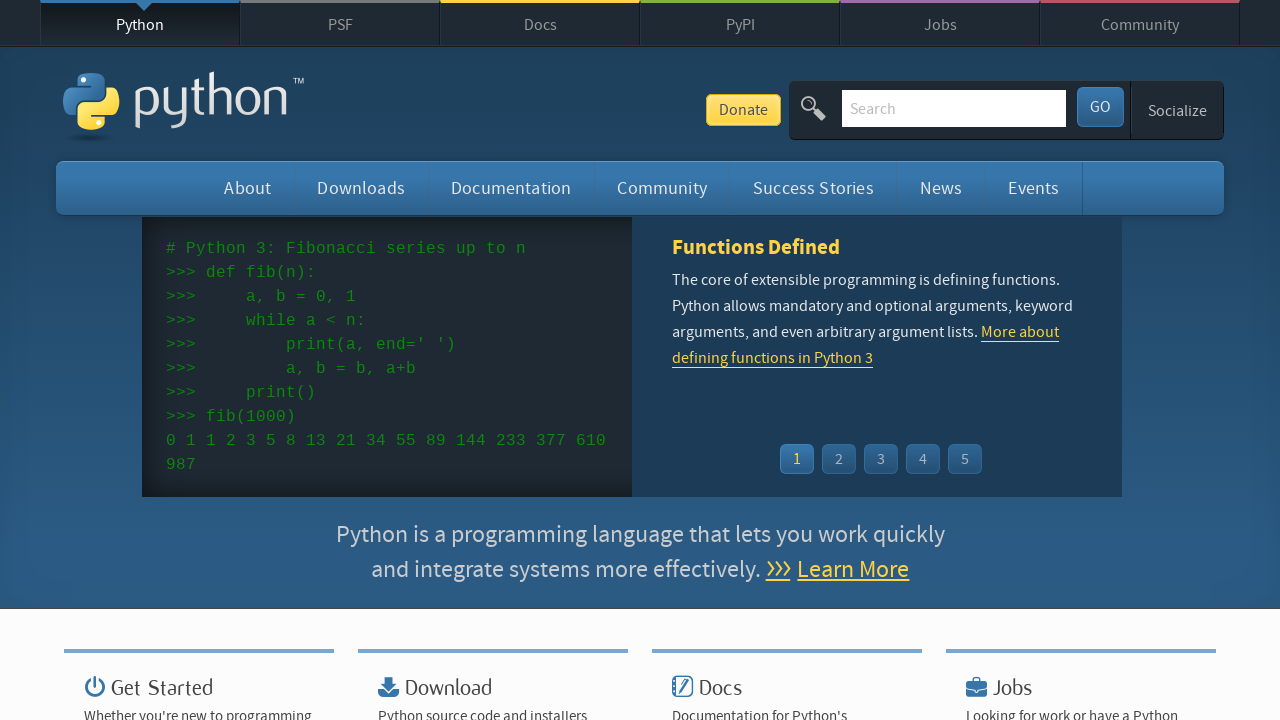

Event times are displayed in upcoming events section
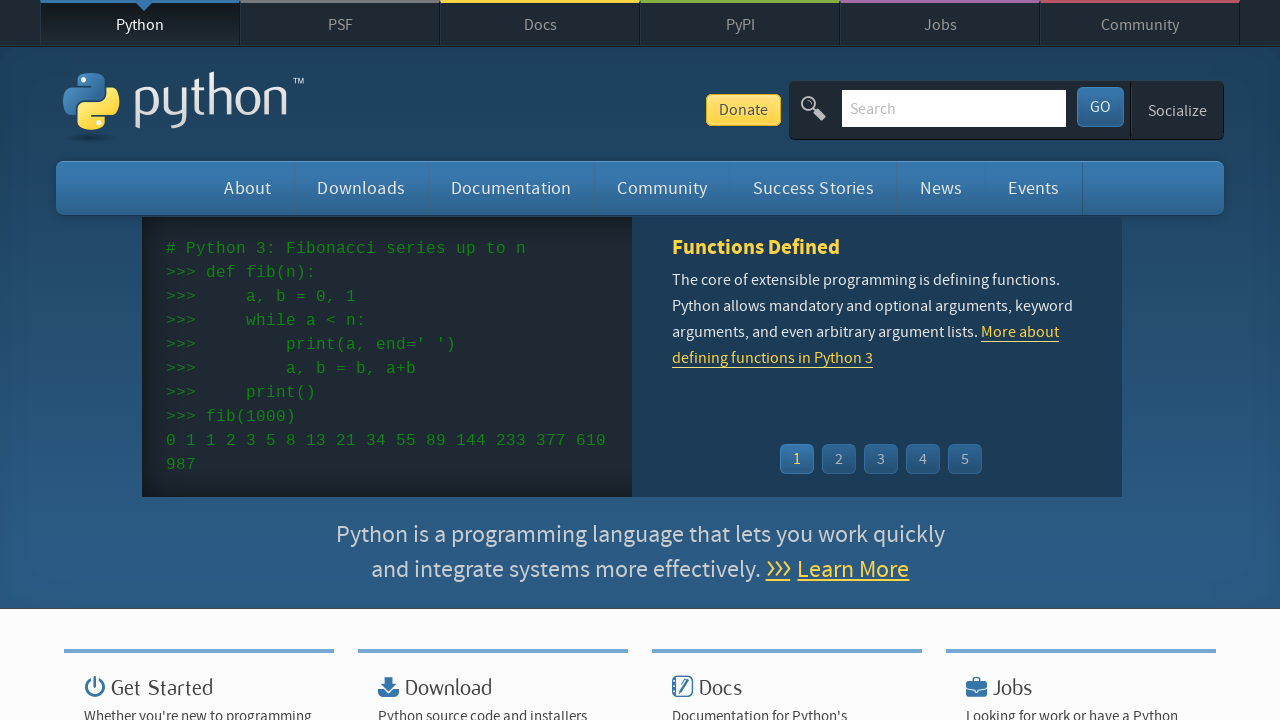

Event names/links are displayed in upcoming events section
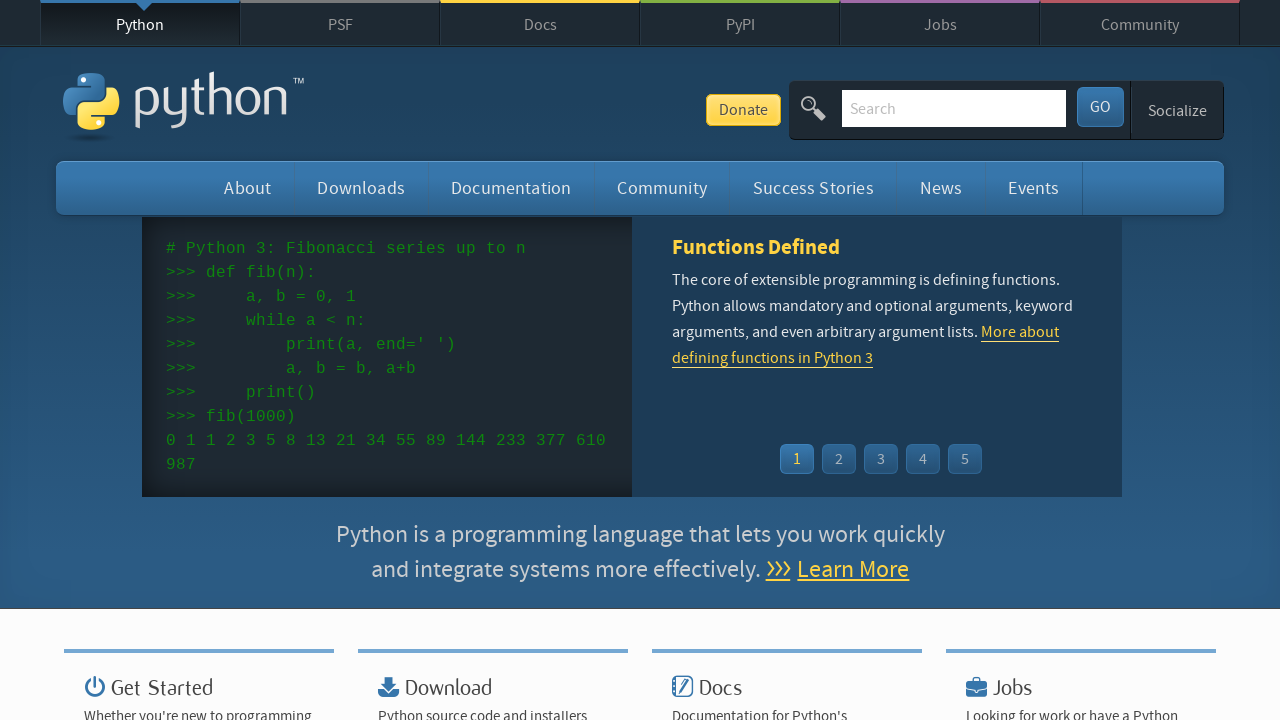

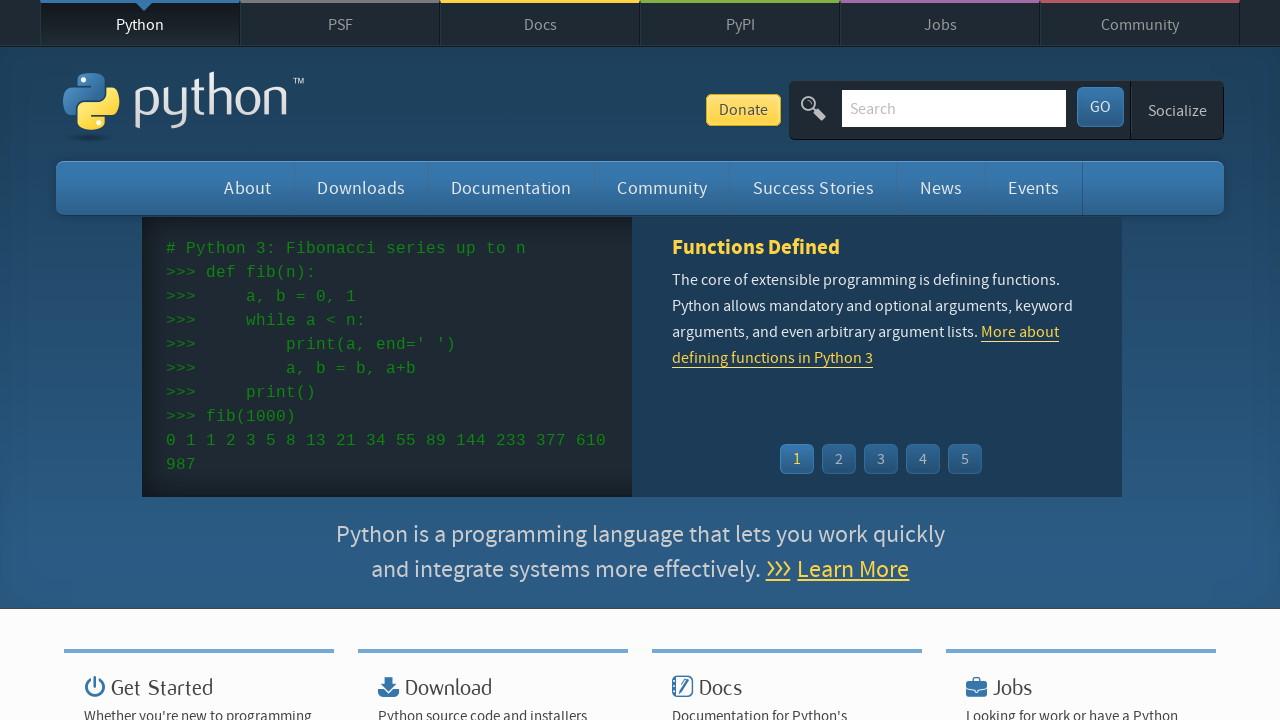